Tests prompt alert handling by clicking a button to trigger a prompt dialog, entering custom text, and accepting it

Starting URL: https://training-support.net/webelements/alerts

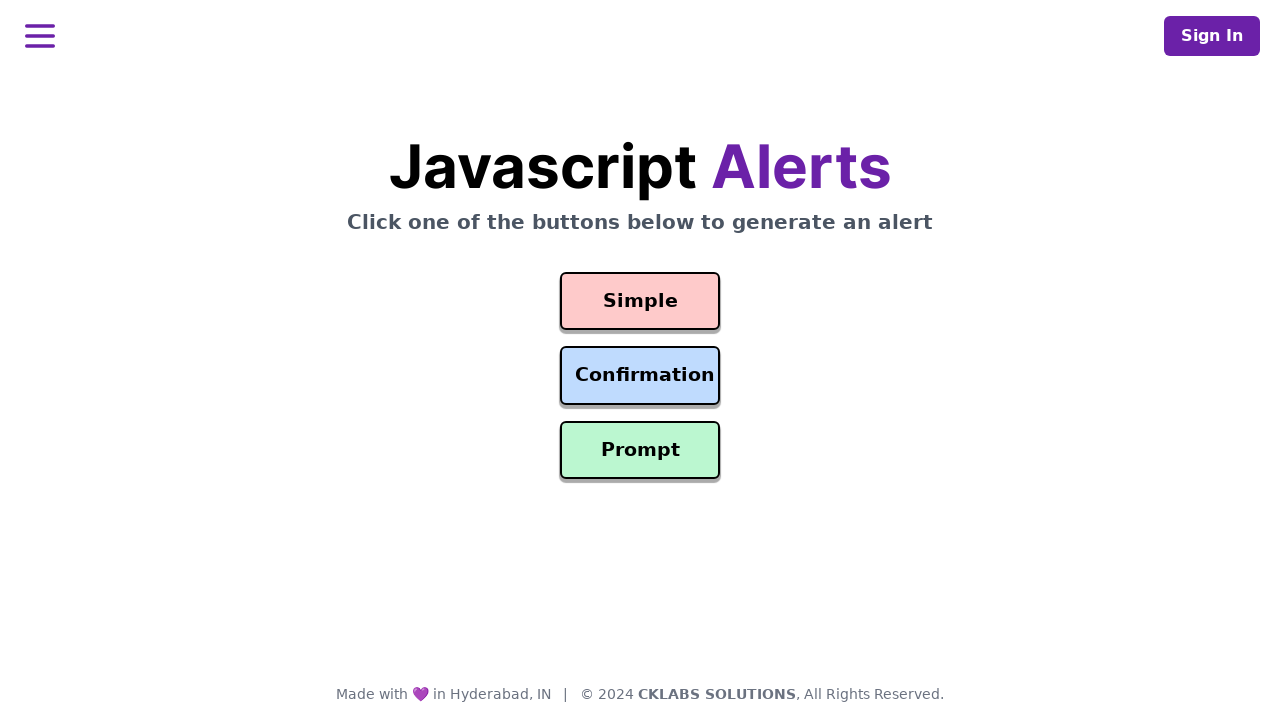

Set up dialog handler to accept prompt with custom message
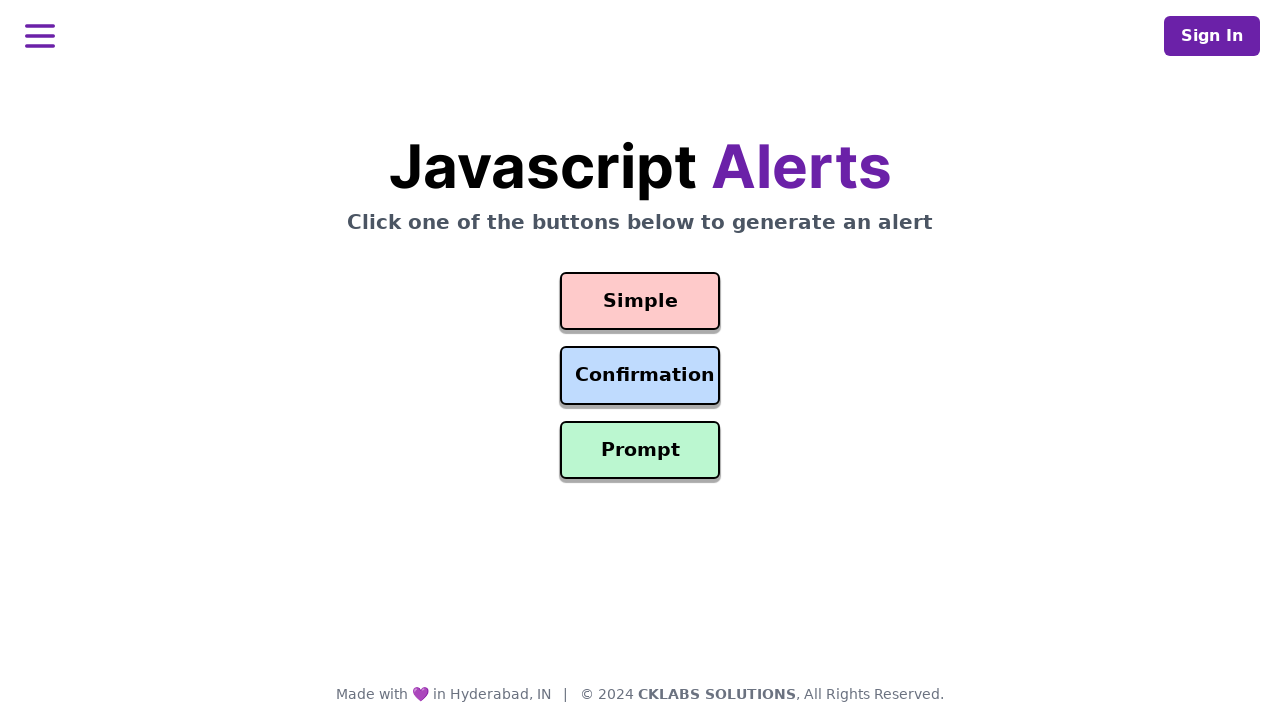

Clicked prompt alert button to trigger dialog at (640, 450) on #prompt
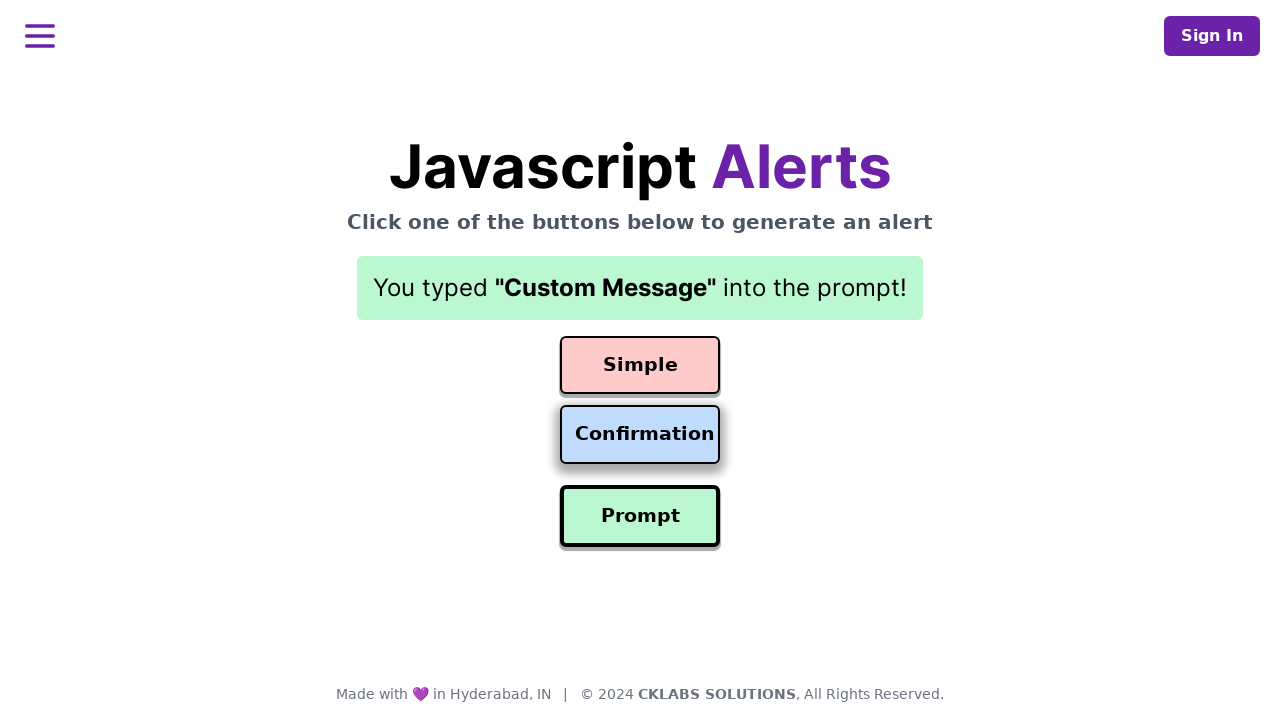

Prompt dialog accepted and result text appeared
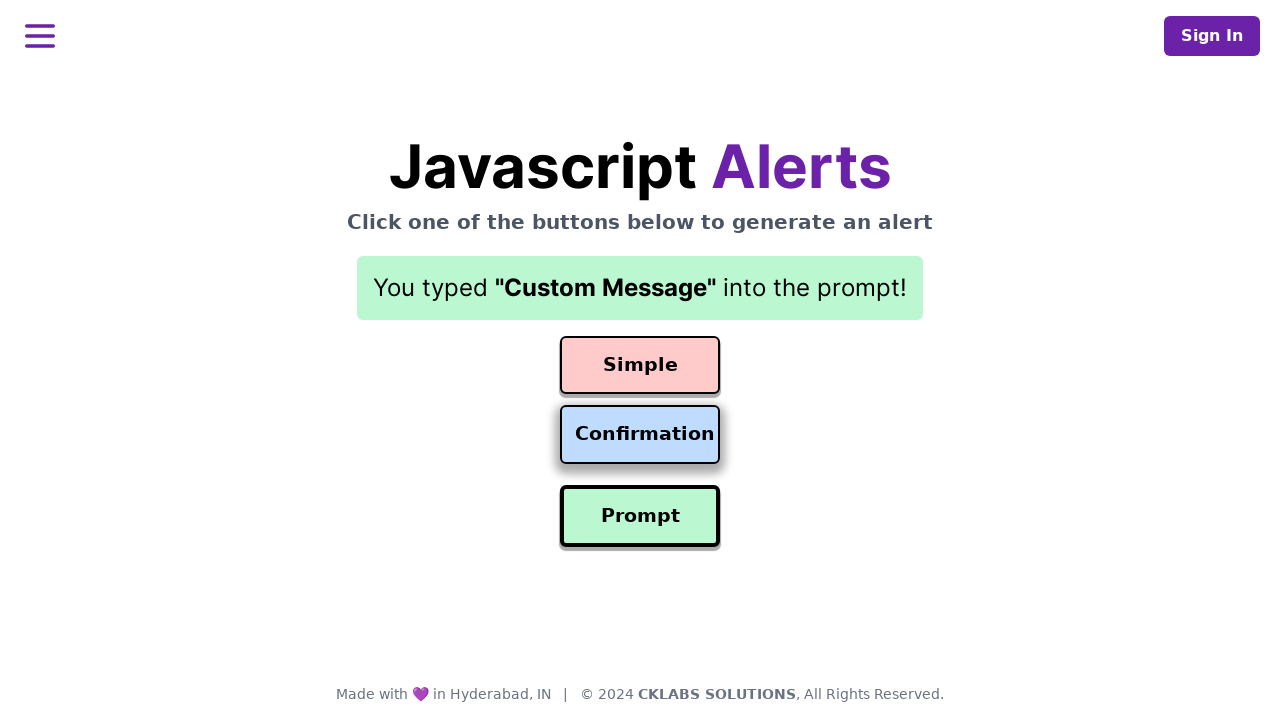

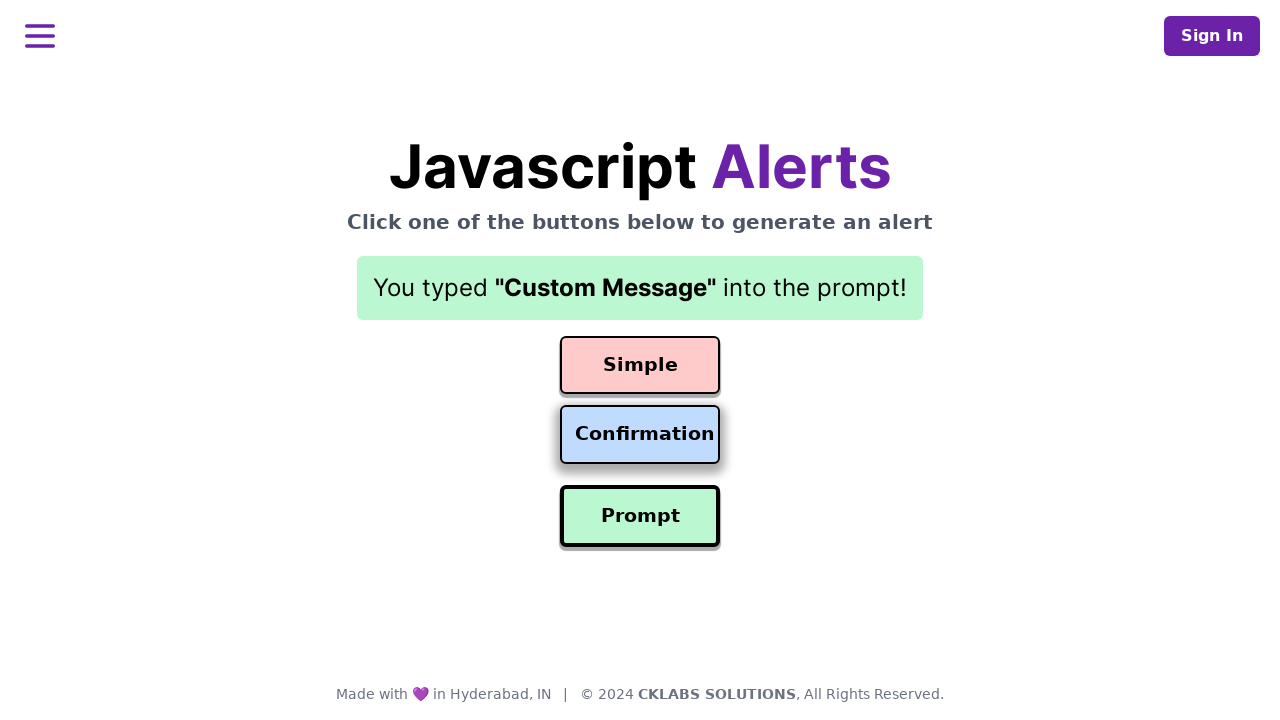